Tests URL blocking functionality by intercepting and blocking a specific image URL, then verifying the page loads correctly with the expected title.

Starting URL: https://bonigarcia.dev/selenium-webdriver-java/

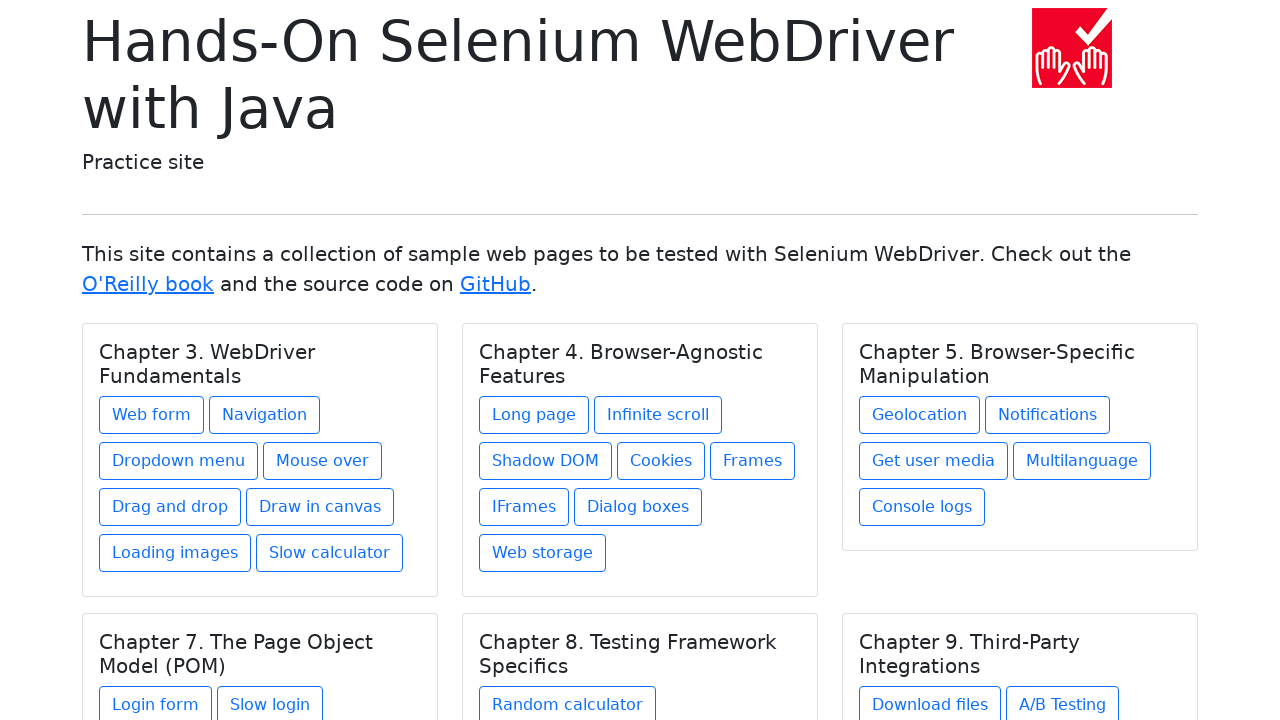

Set up route interception to block image URL
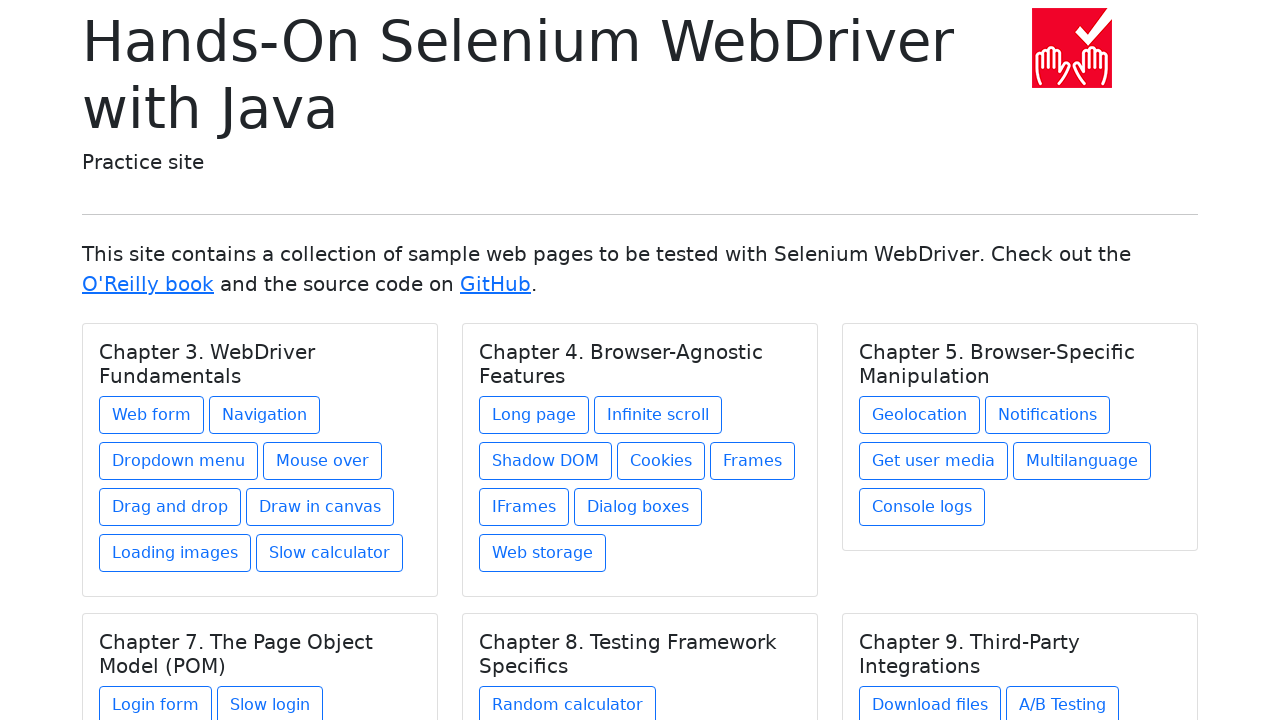

Reloaded page to apply URL blocking
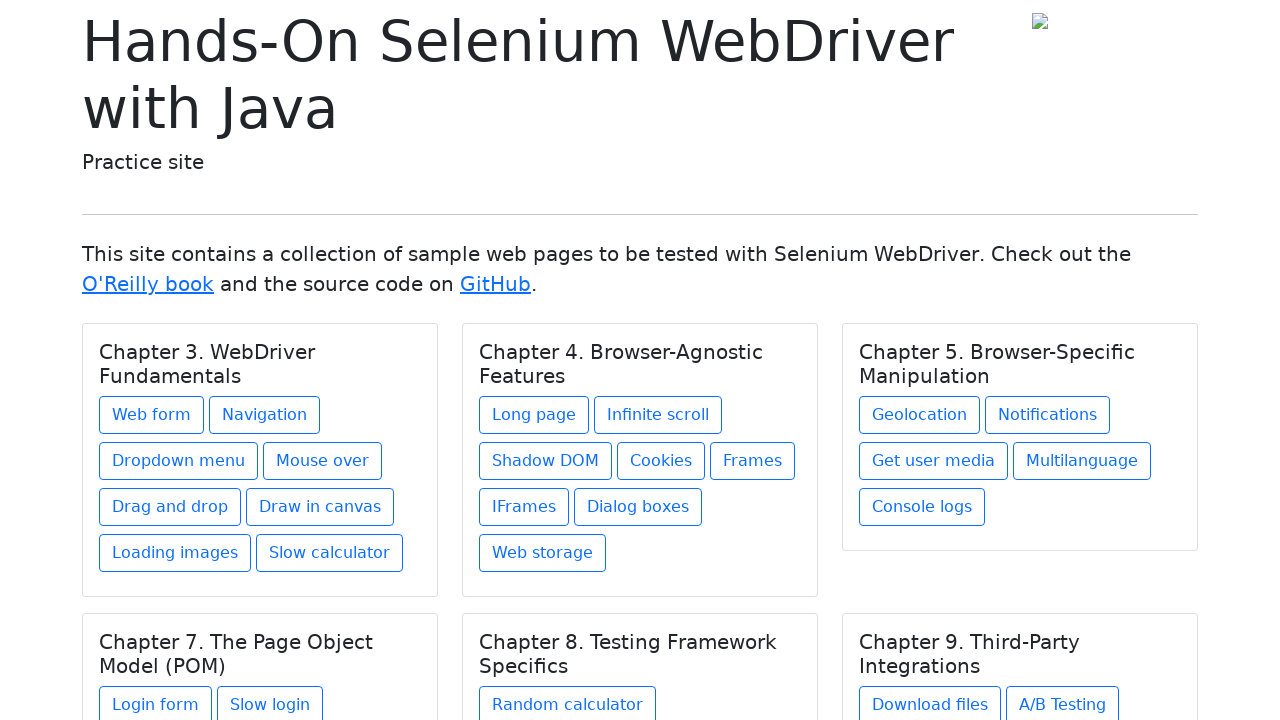

Waited for page to reach domcontentloaded state
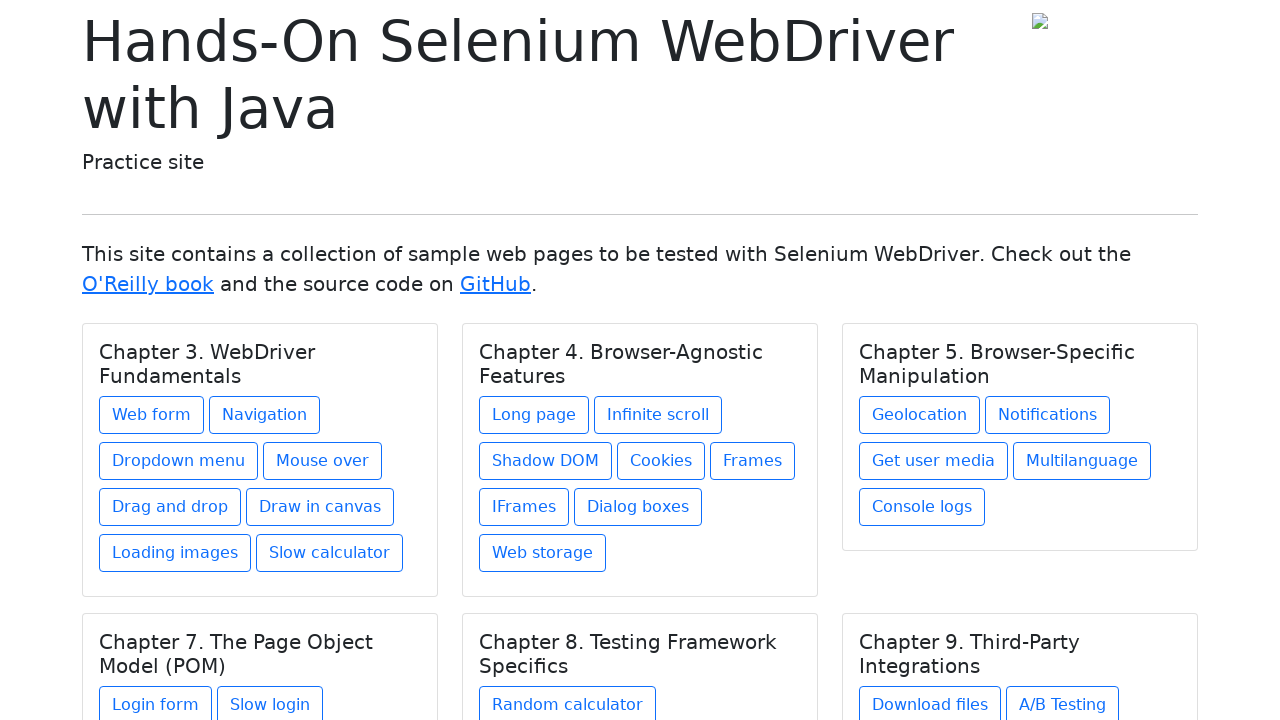

Verified page title contains 'Selenium WebDriver'
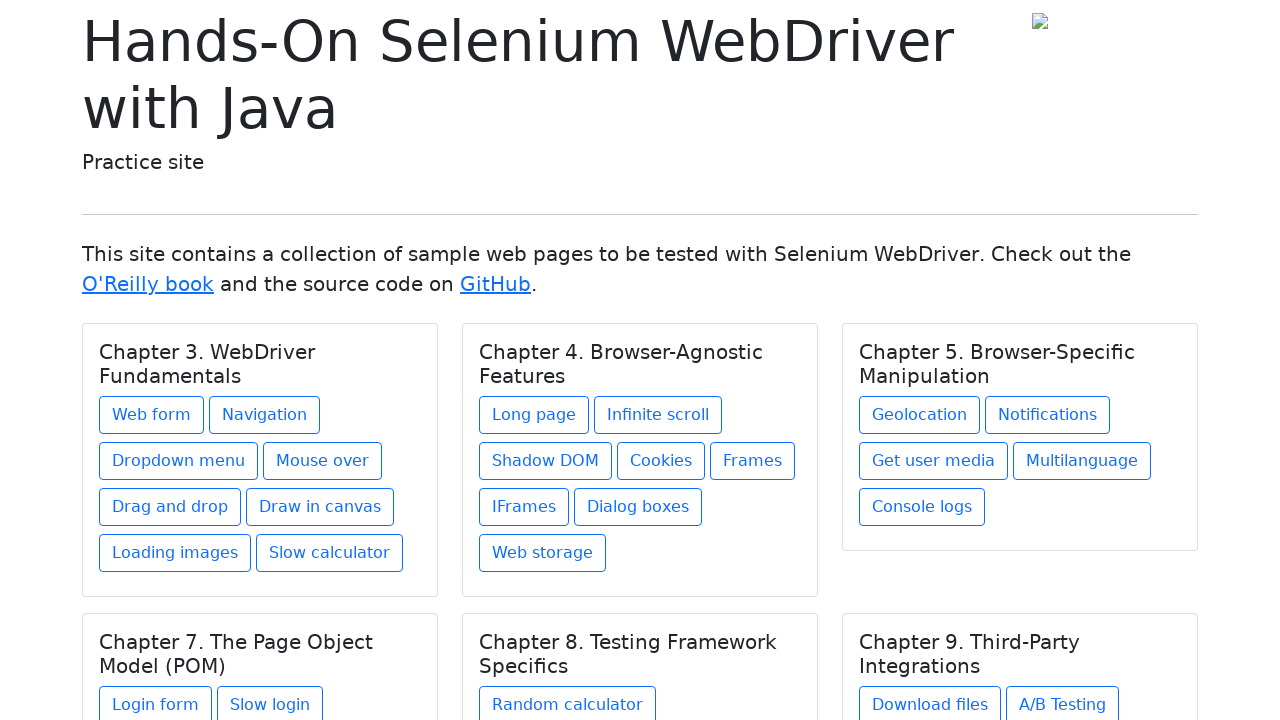

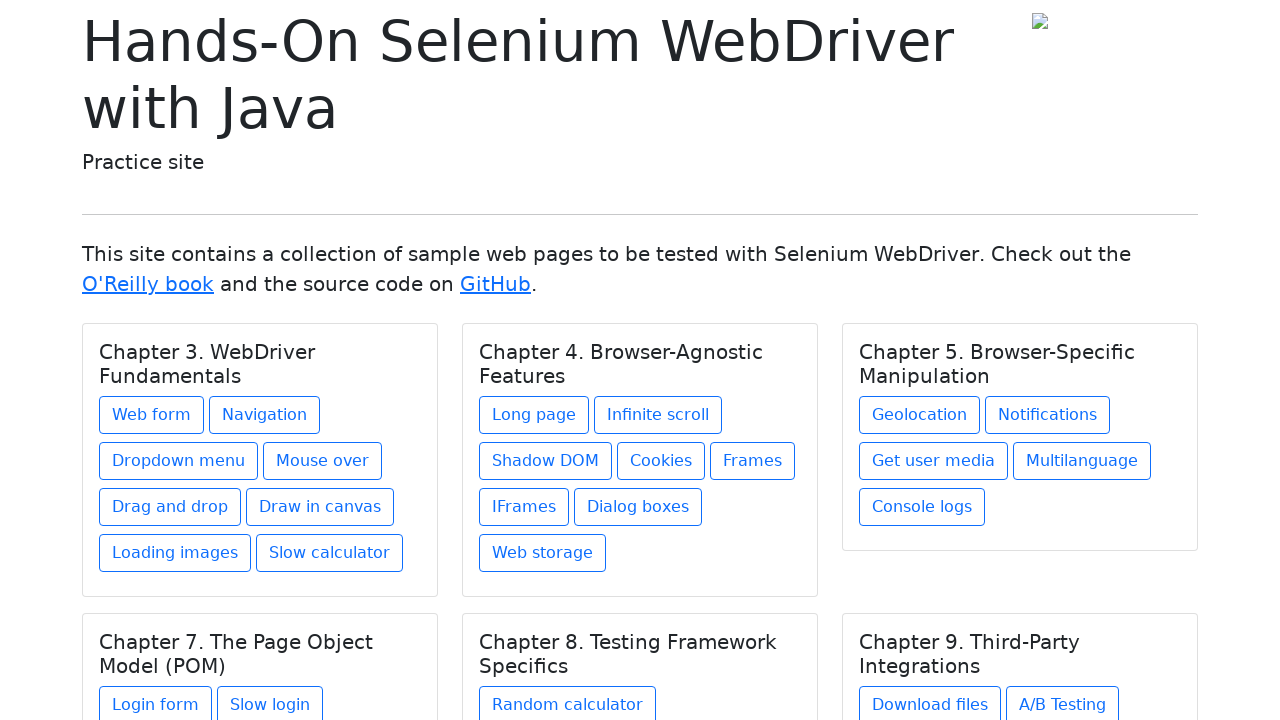